Tests input validation for the loan calculator by entering invalid values and verifying that appropriate error hints are displayed

Starting URL: https://slqamsk.github.io/cases/loan-calc/v01

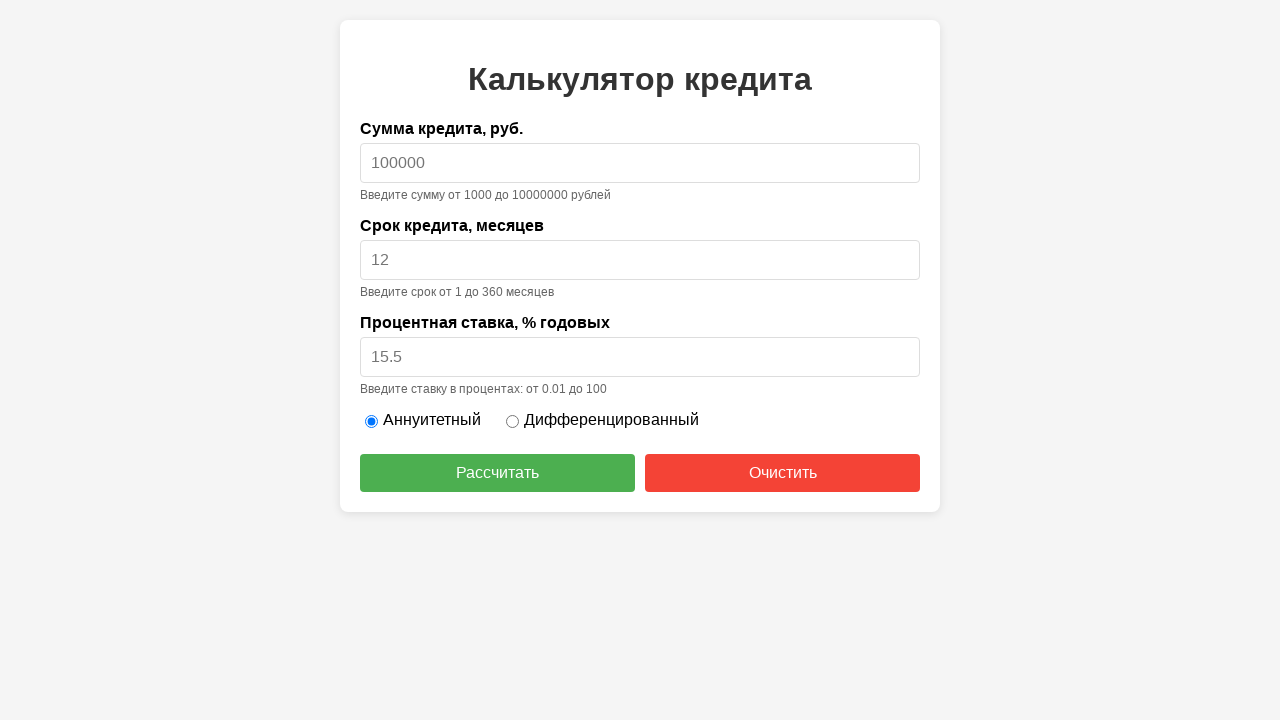

Filled amount field with invalid value '999' (below minimum) on #amount
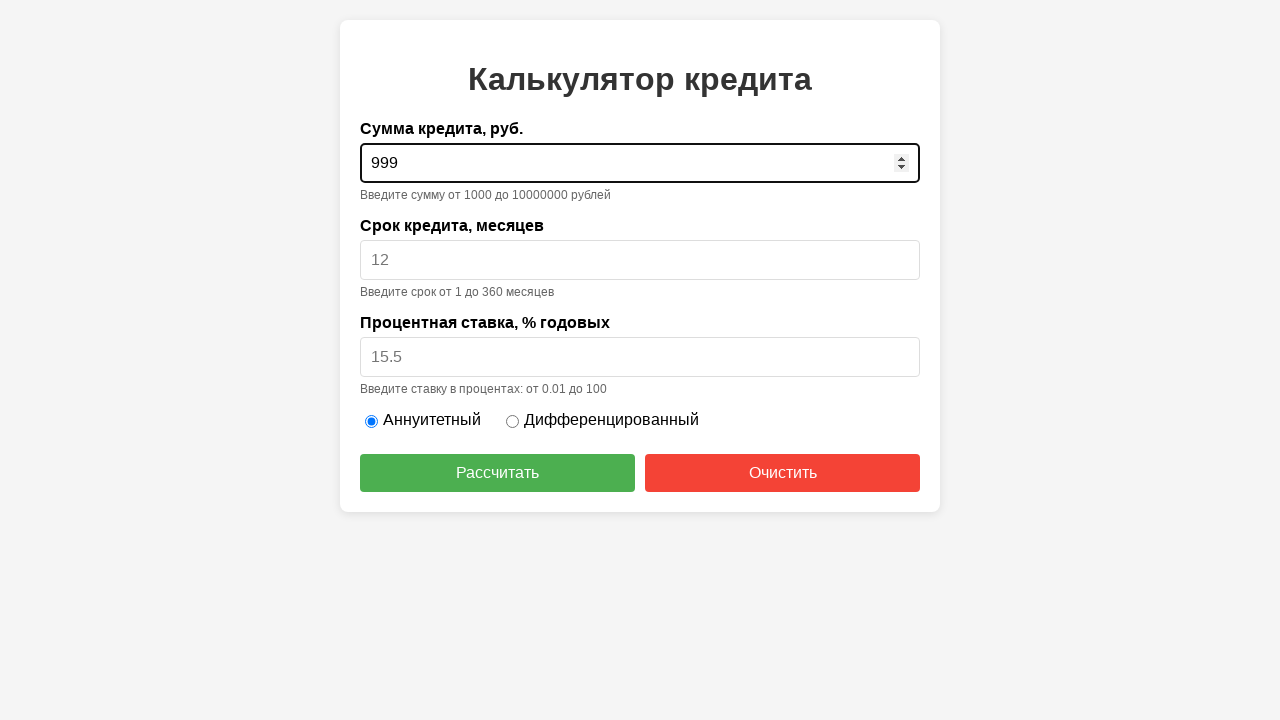

Filled term field with '3' on #term
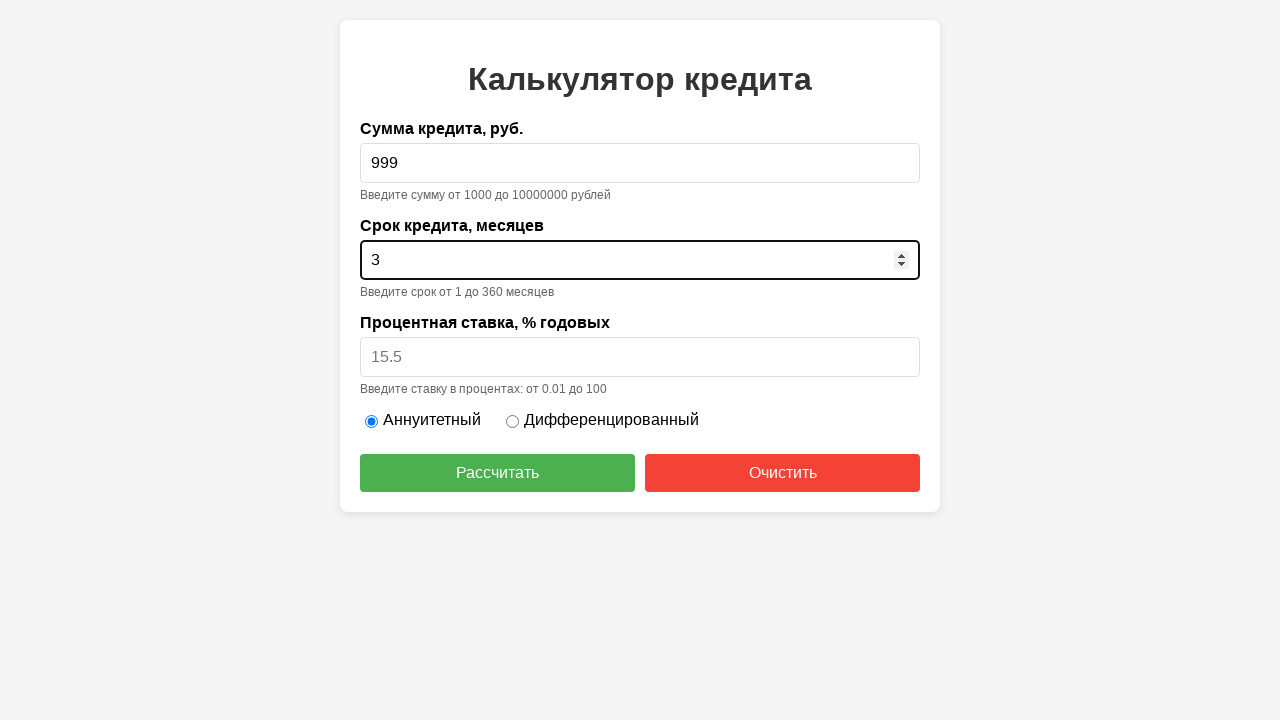

Filled rate field with '12.55' on #rate
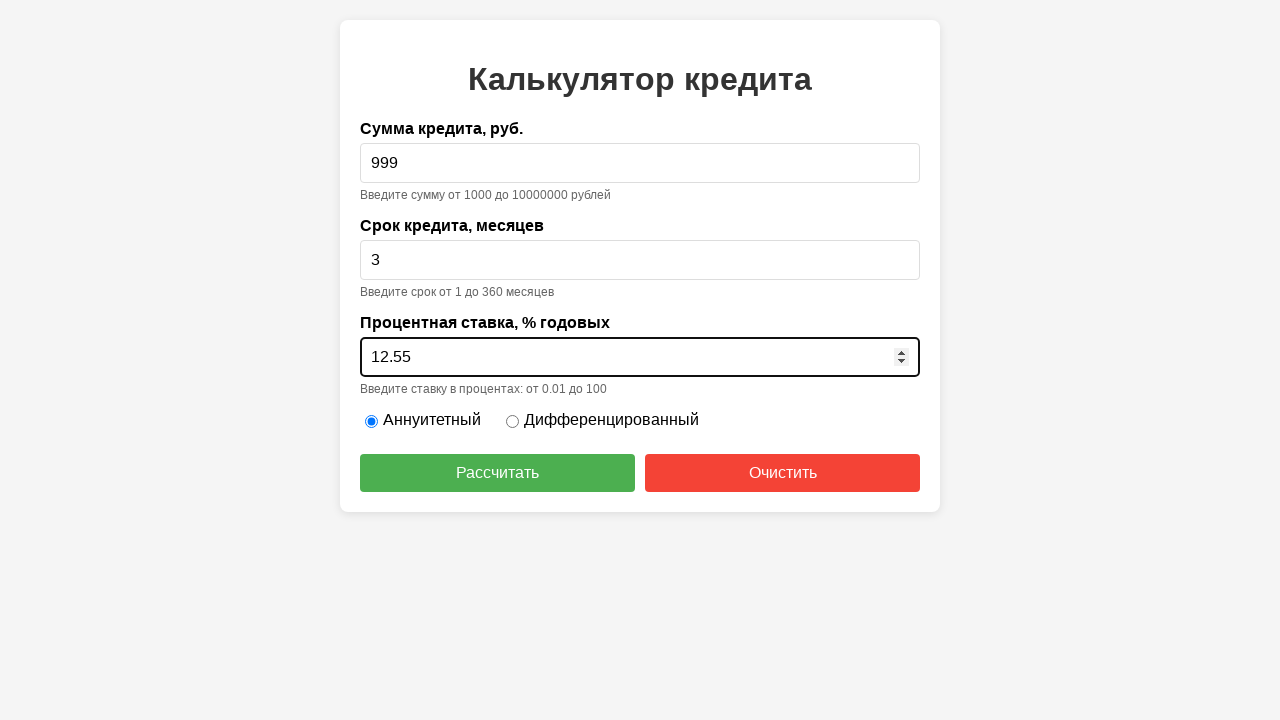

Clicked calculate button to validate inputs at (498, 473) on #calculate-btn
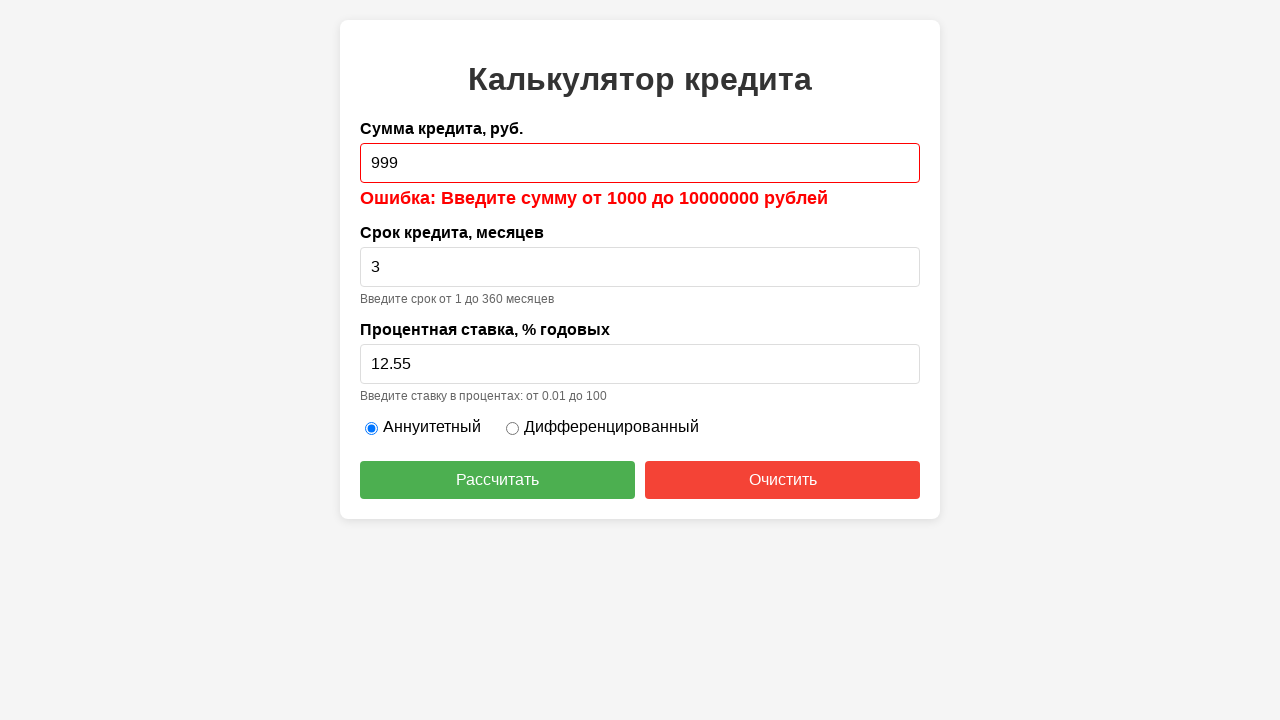

Verified error hint is displayed for amount field
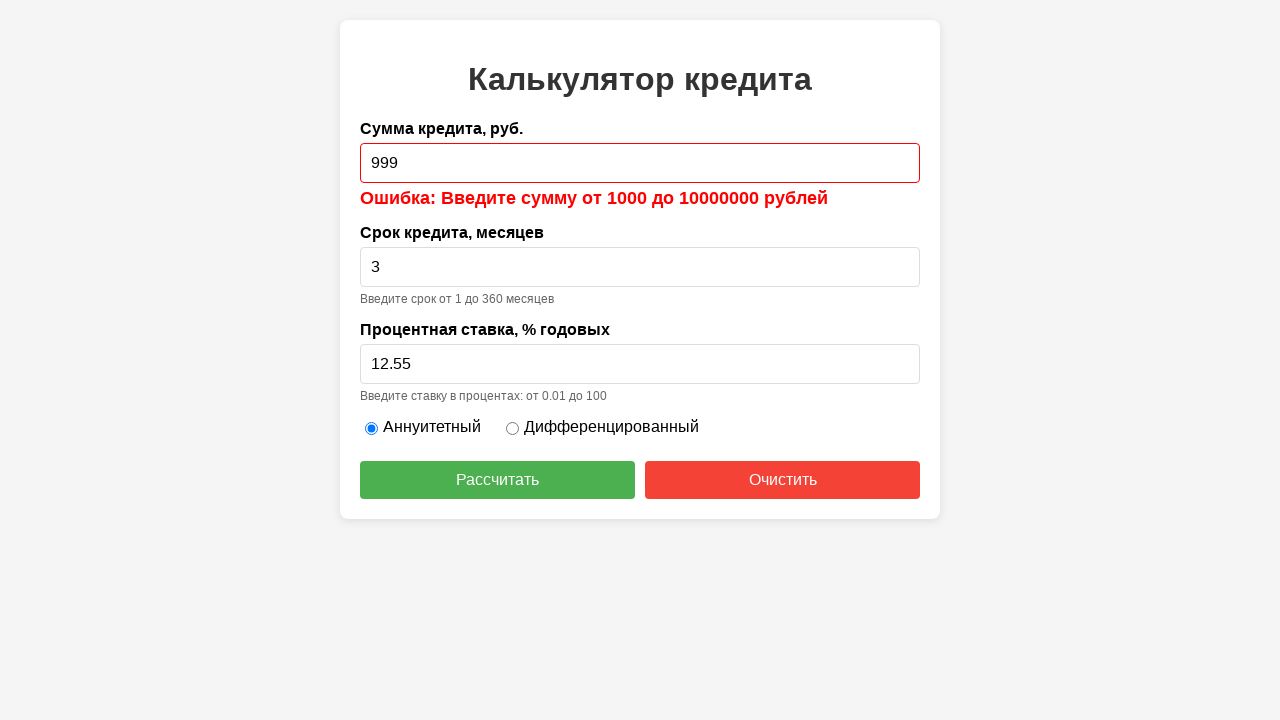

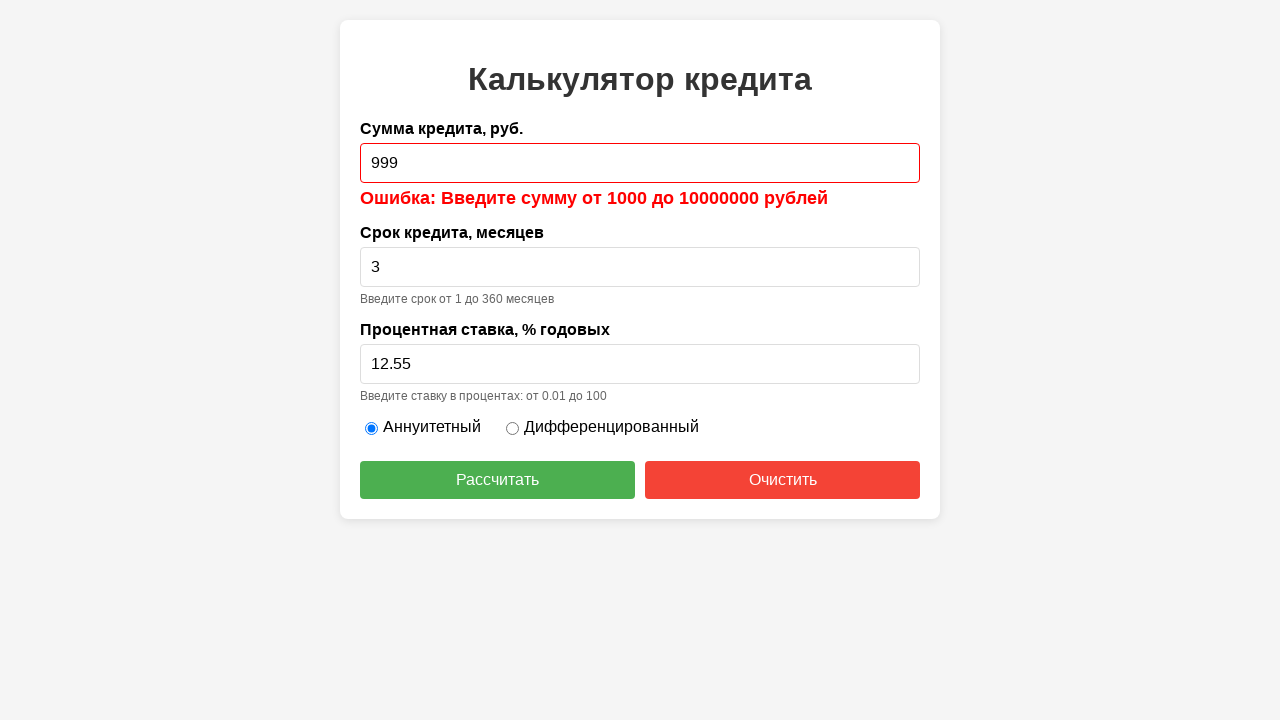